Tests text input on the actions page by entering text, clicking the result button, and verifying the output

Starting URL: https://kristinek.github.io/site/examples/actions

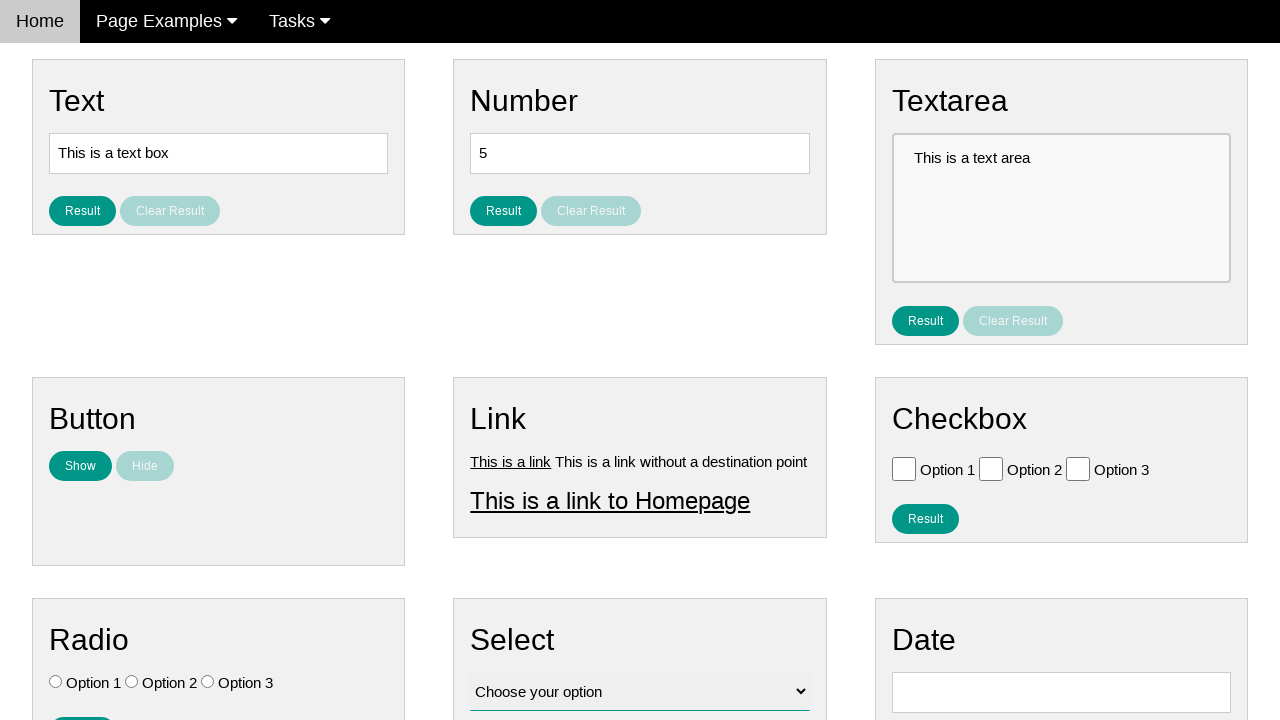

Filled text input field with 'Hello World' on #text
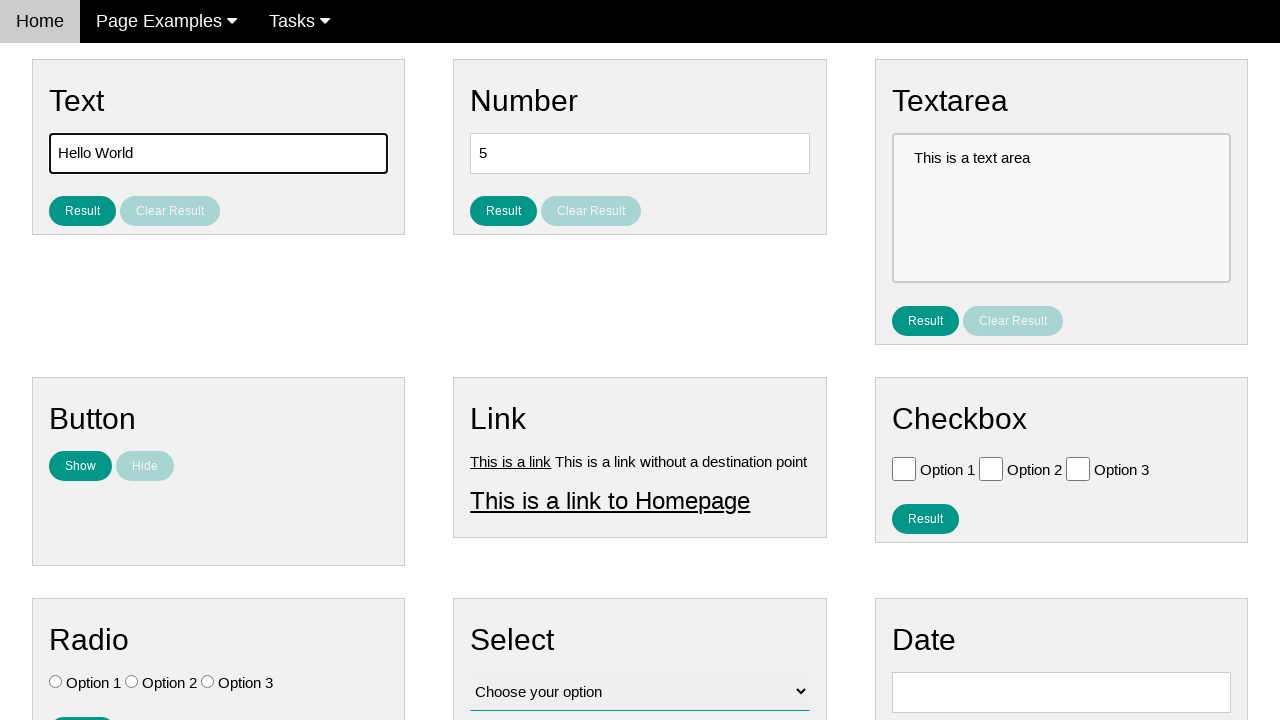

Clicked the result button for text at (82, 211) on #result_button_text
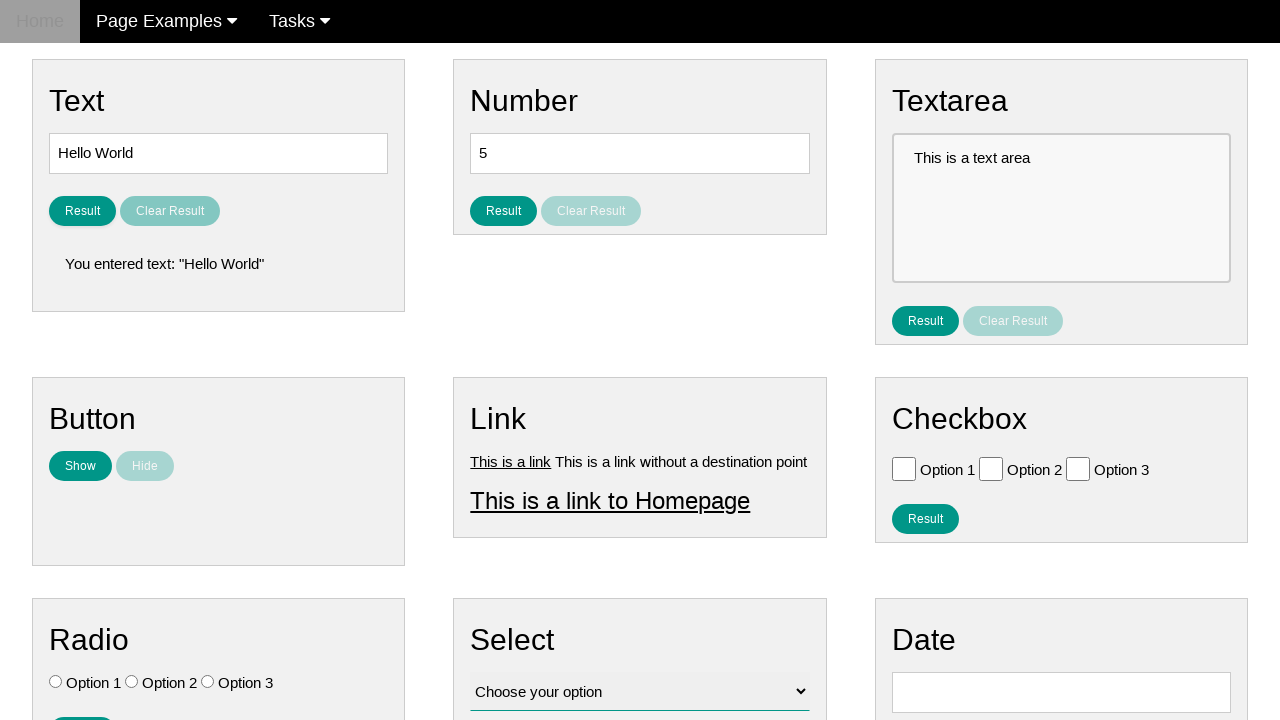

Result text element loaded and is visible
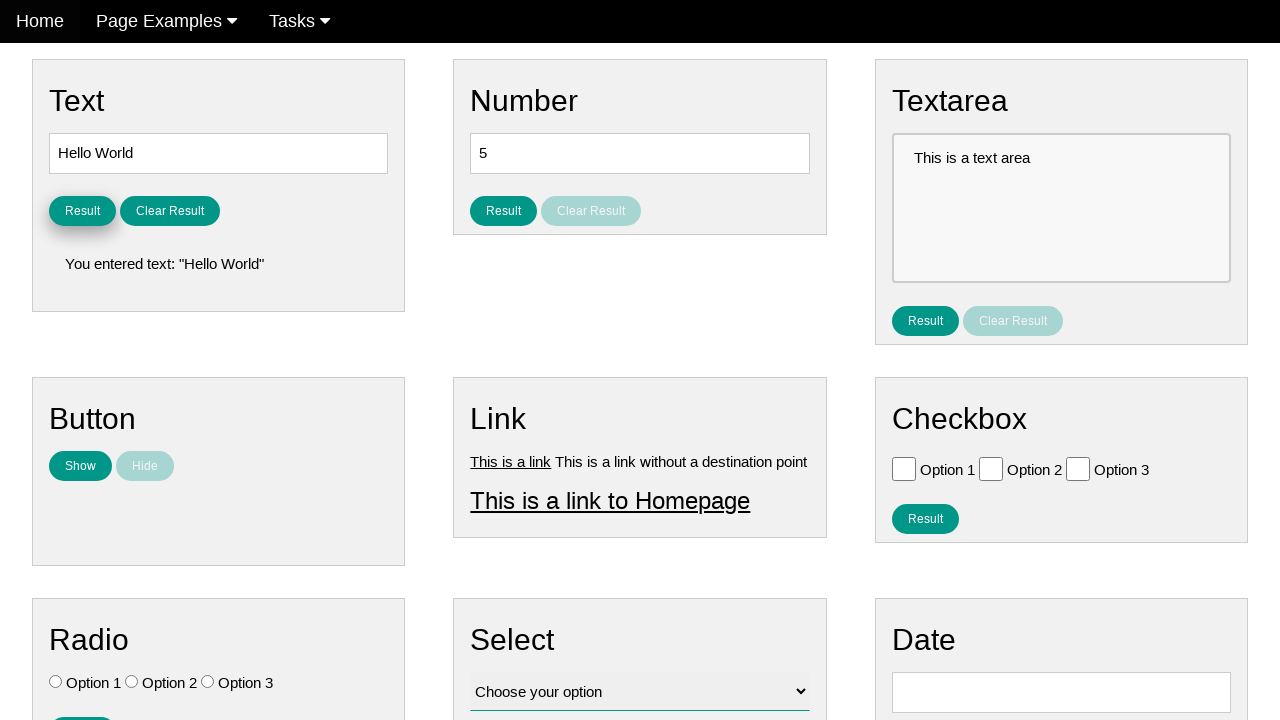

Verified result text matches expected output: 'You entered text: "Hello World"'
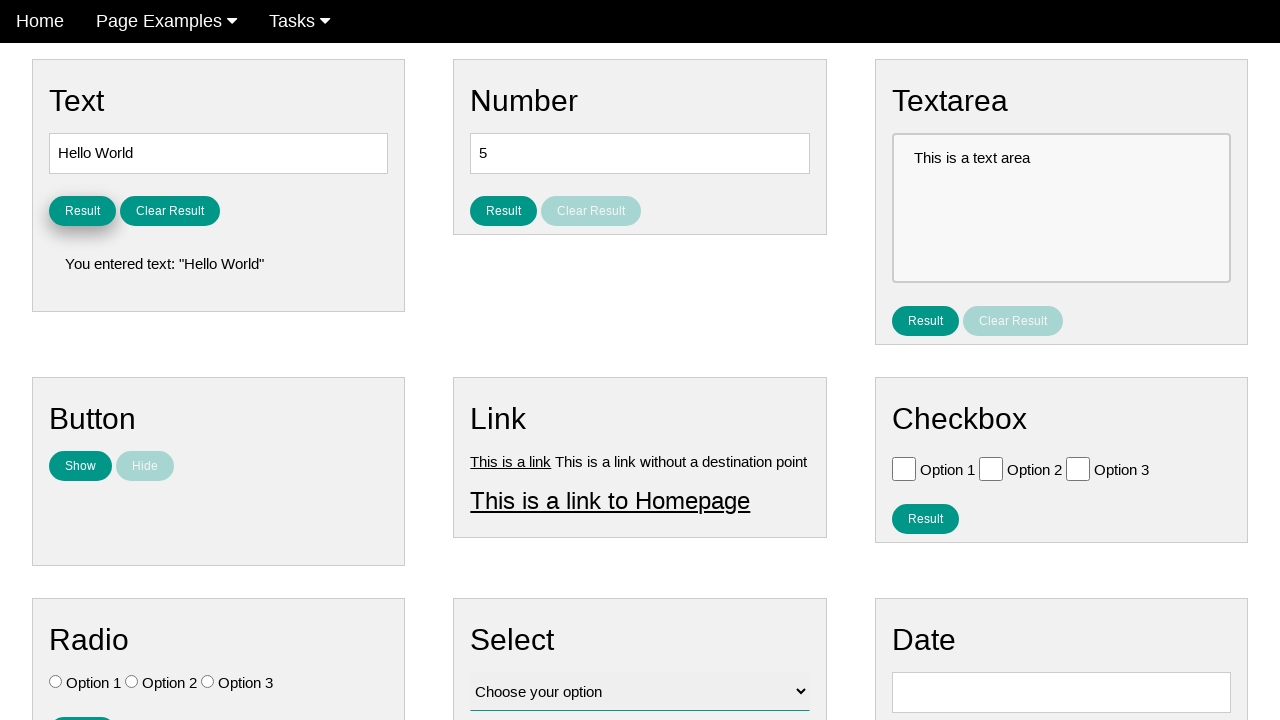

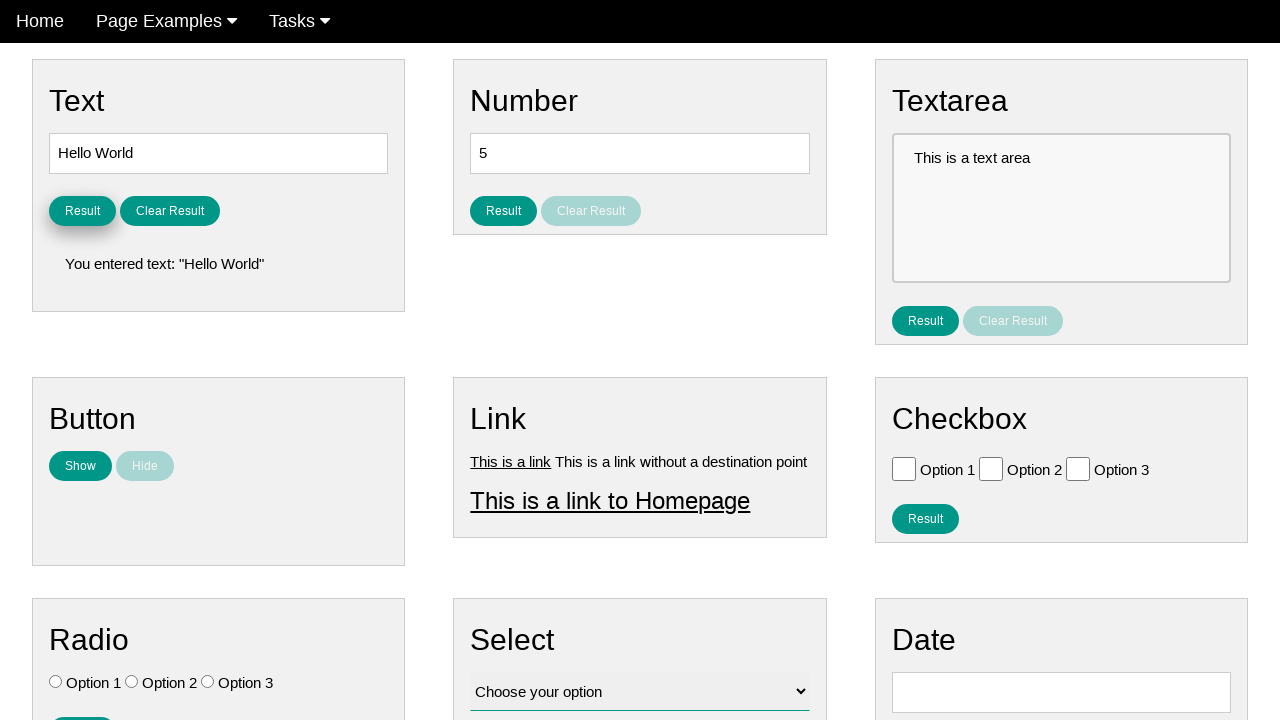